Tests the laminate flooring calculator with different room and laminate dimensions, verifying the calculated panel count and price

Starting URL: https://masterskayapola.ru/kalkulyator/laminata.html

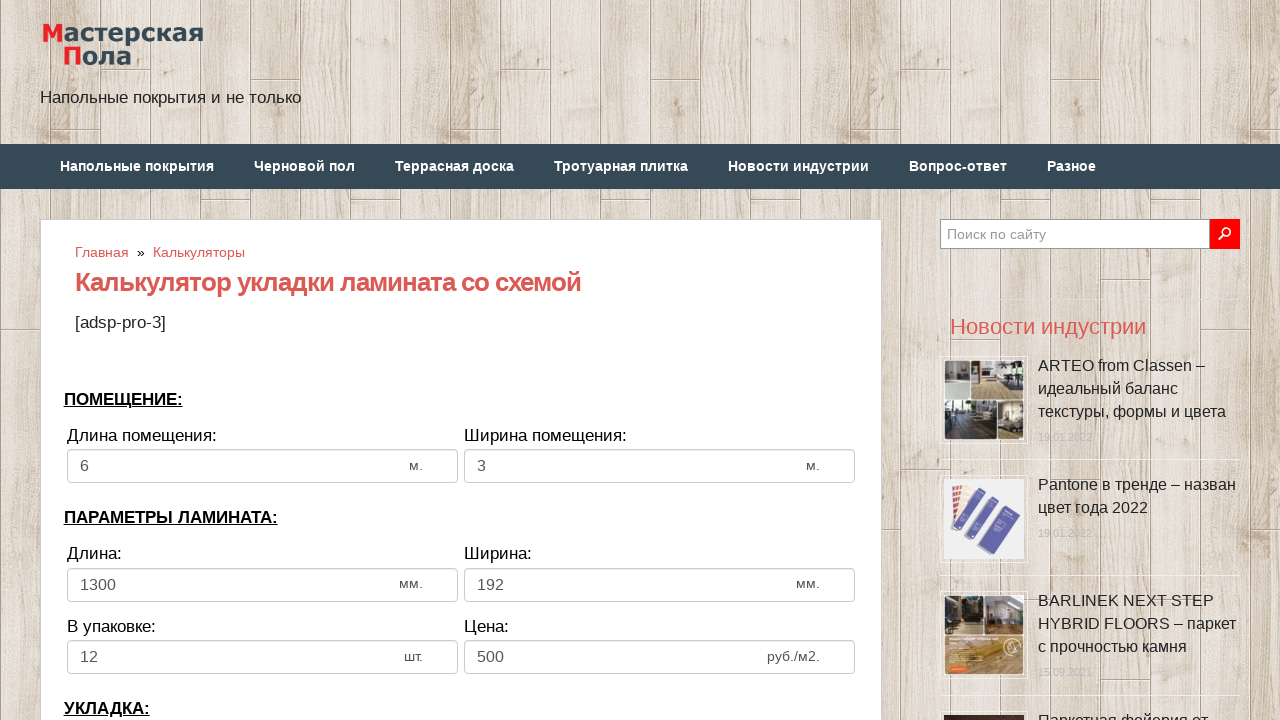

Cleared room width field on input[name='calc_roomwidth']
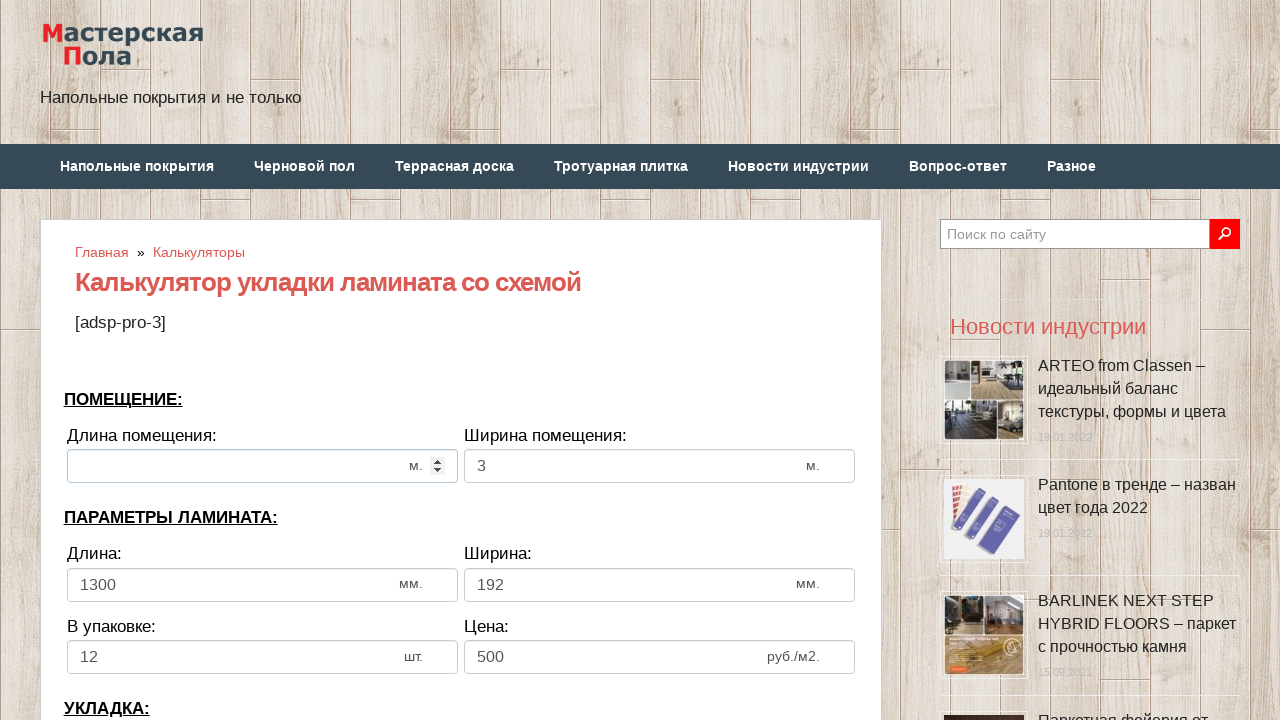

Filled room width with 11 on input[name='calc_roomwidth']
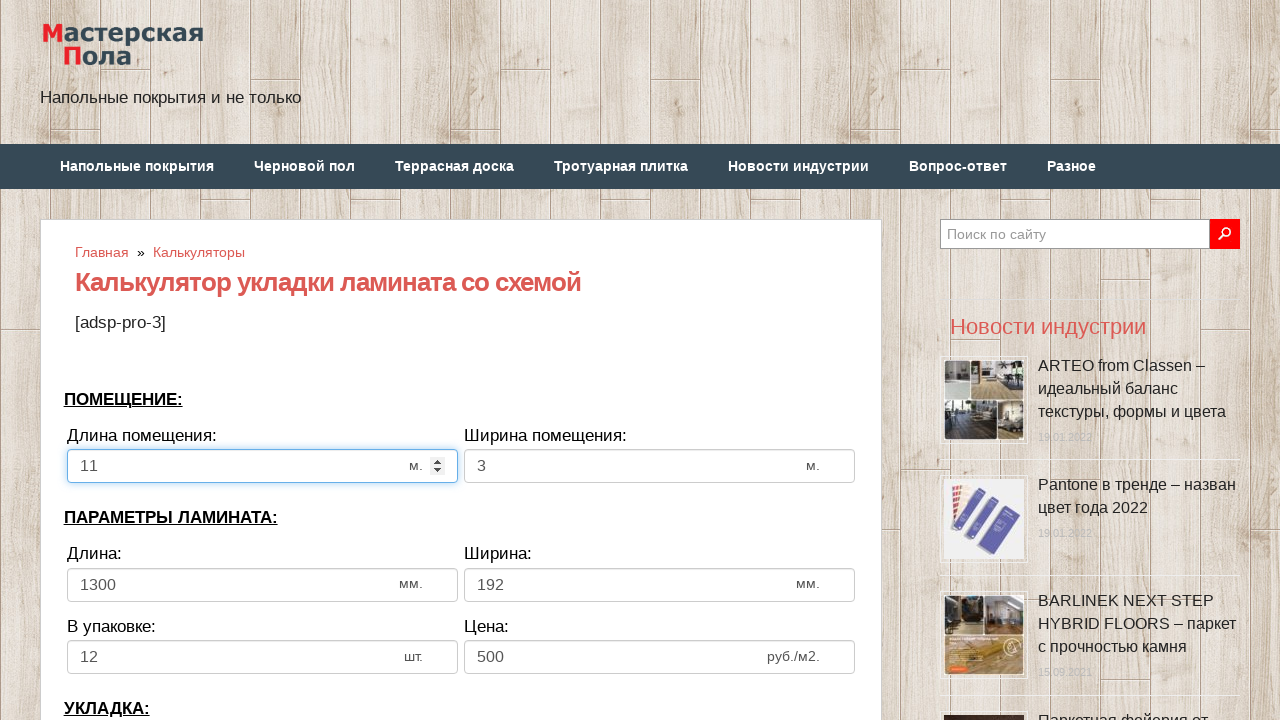

Cleared room height field on input[name='calc_roomheight']
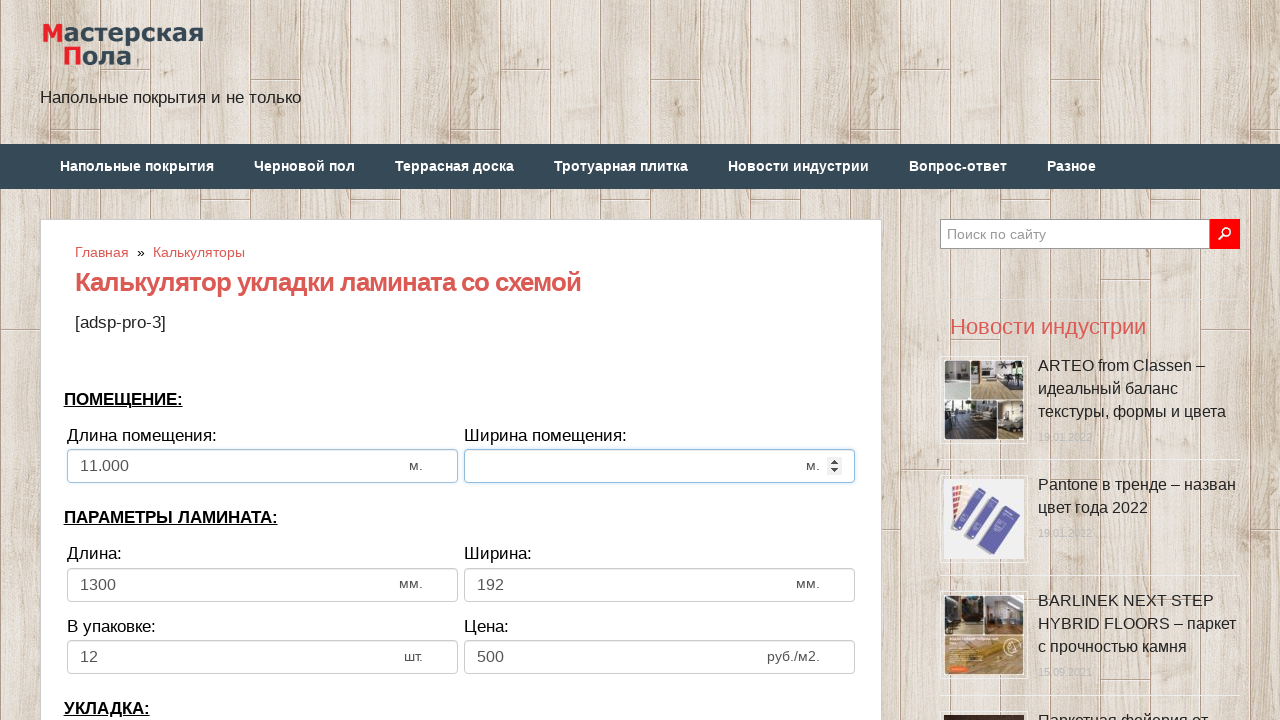

Filled room height with 10 on input[name='calc_roomheight']
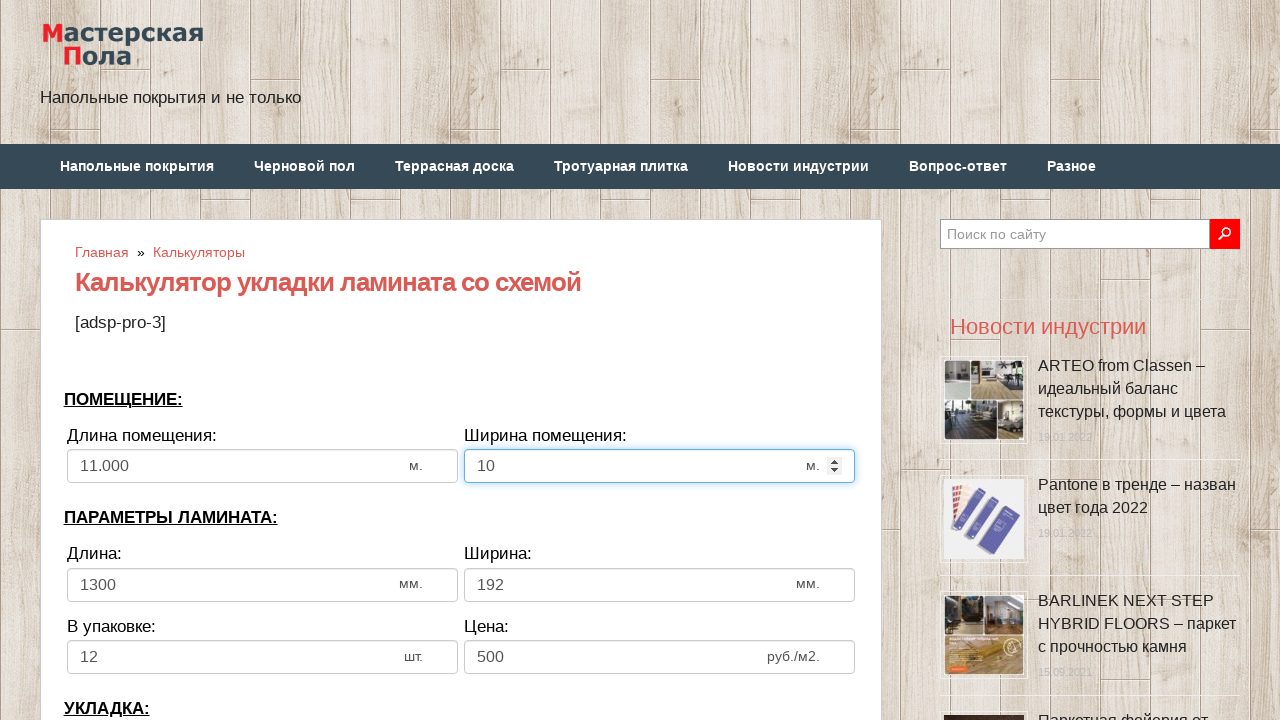

Cleared laminate width field on input[name='calc_lamwidth']
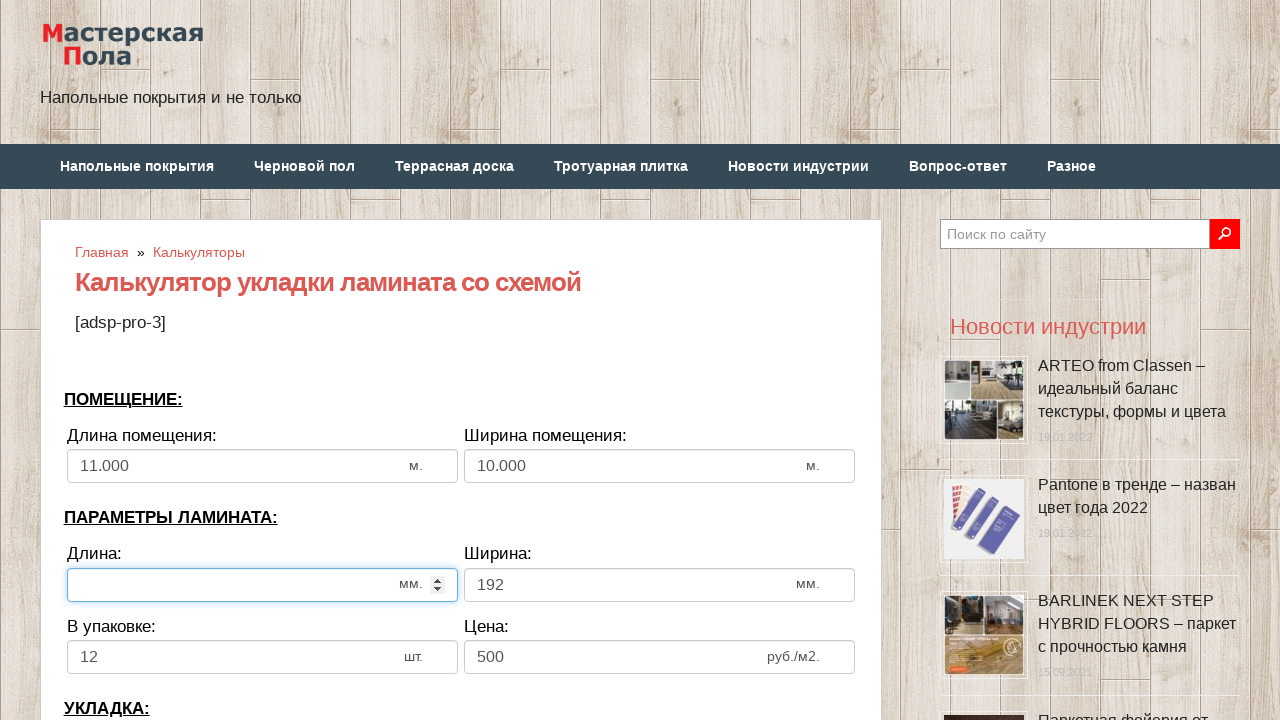

Filled laminate width with 111 on input[name='calc_lamwidth']
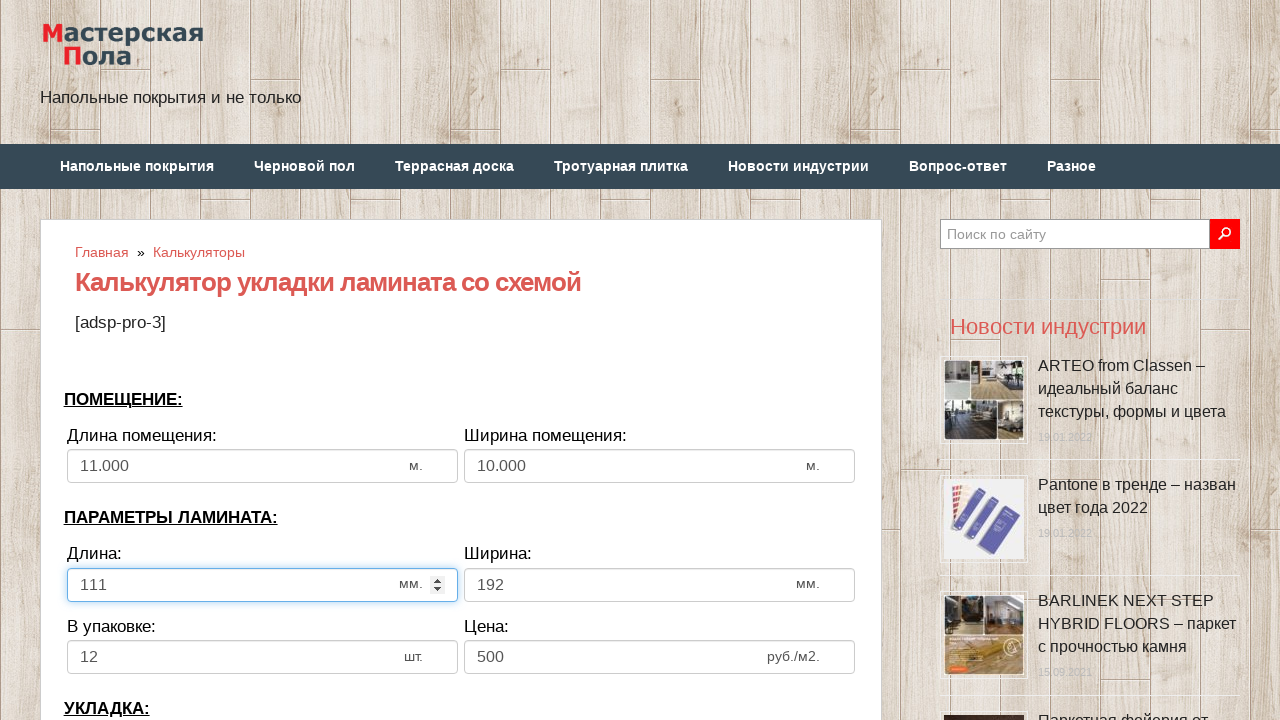

Cleared laminate height field on input[name='calc_lamheight']
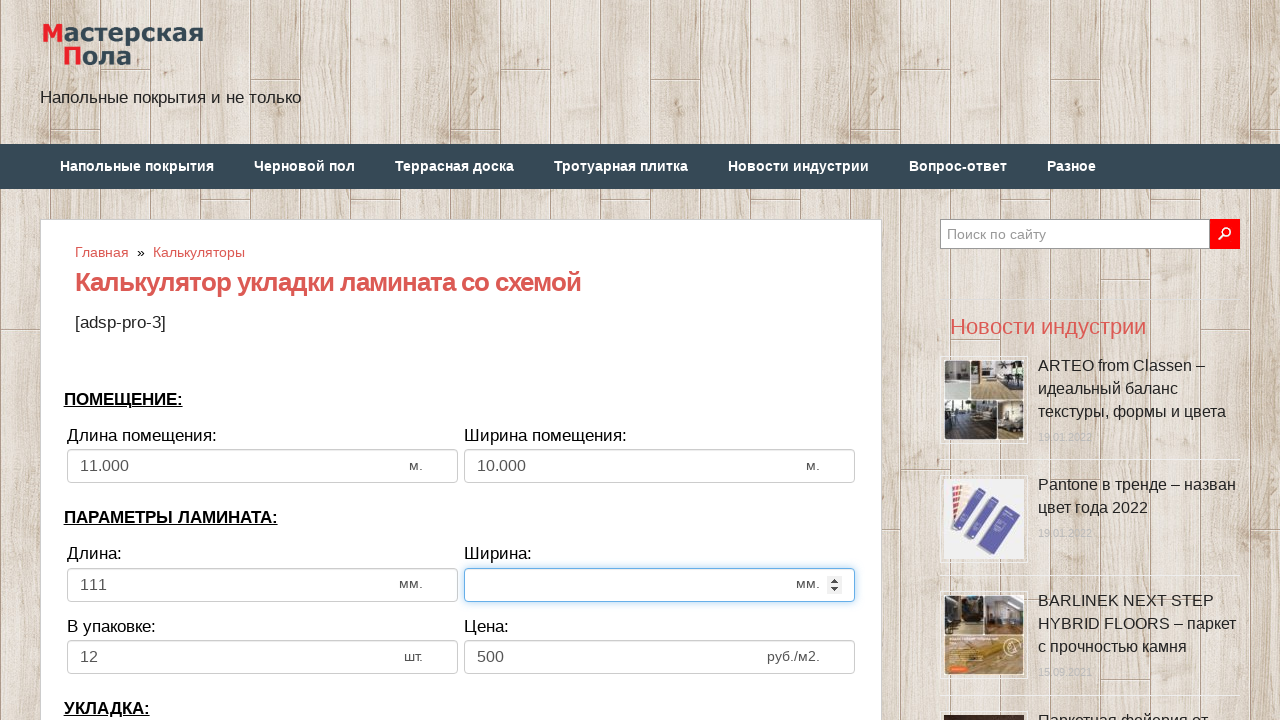

Filled laminate height with 56 on input[name='calc_lamheight']
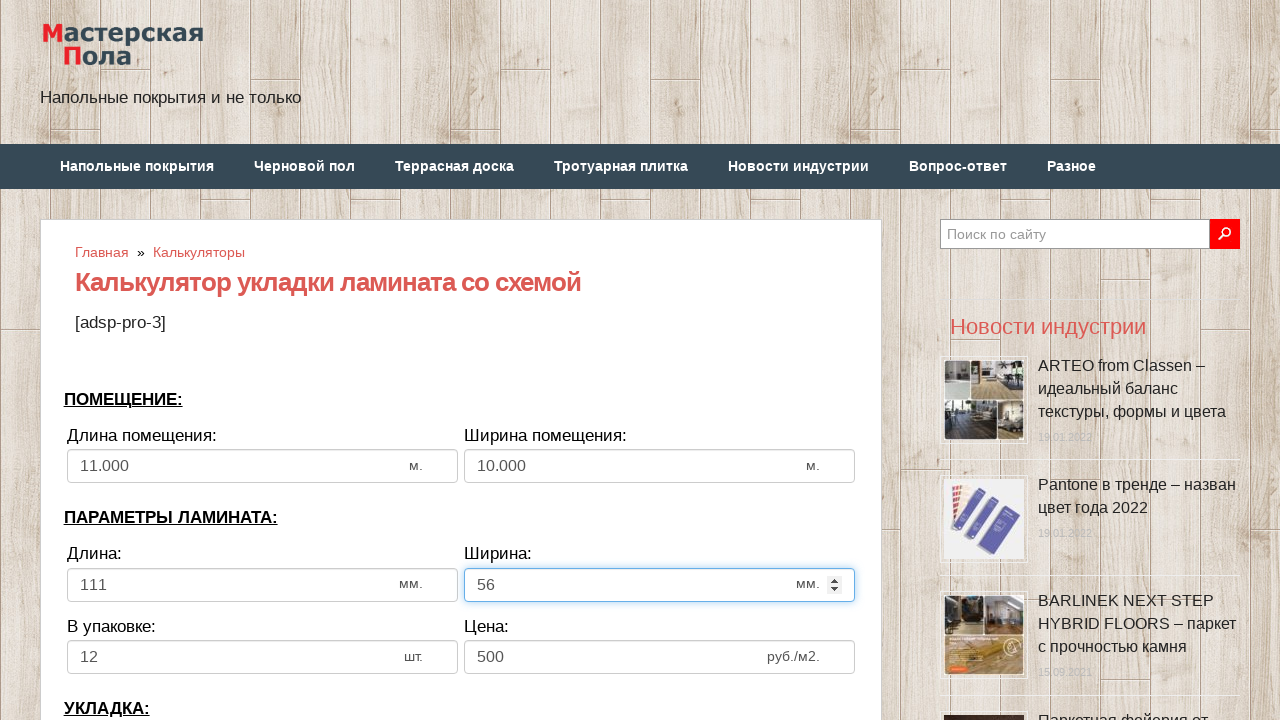

Cleared pieces in pack field on input[name='calc_inpack']
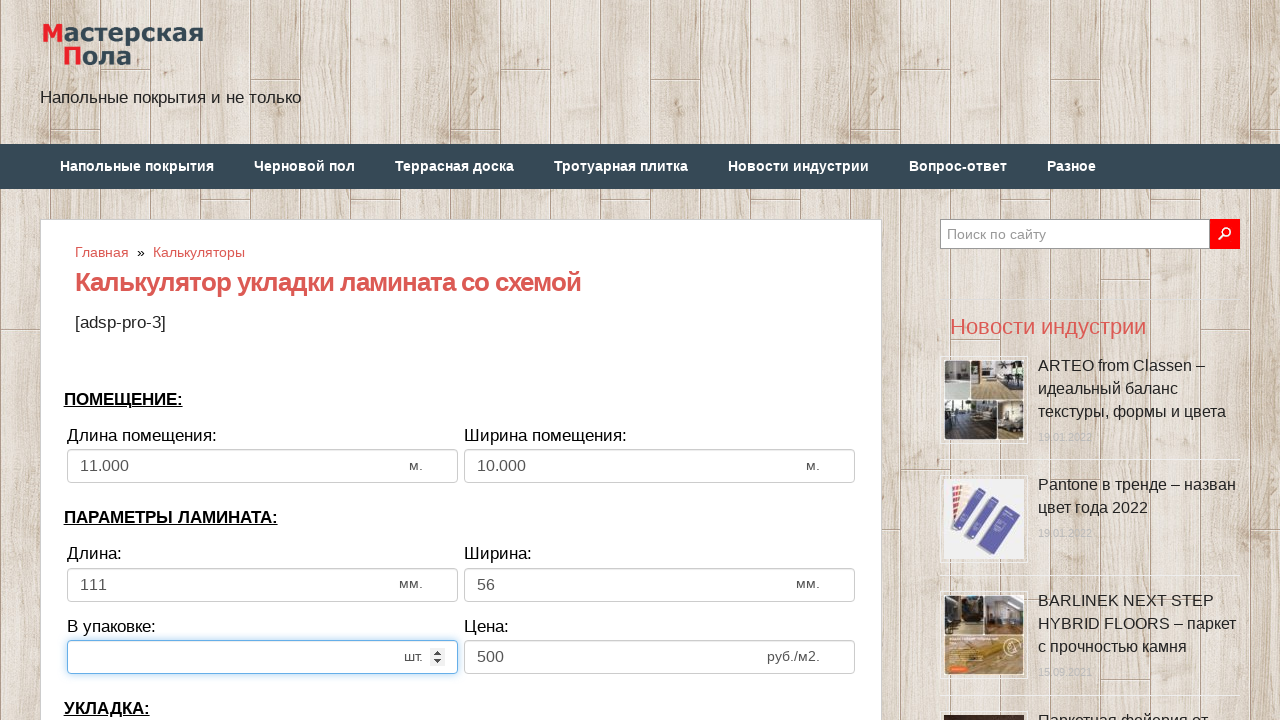

Filled pieces in pack with 11 on input[name='calc_inpack']
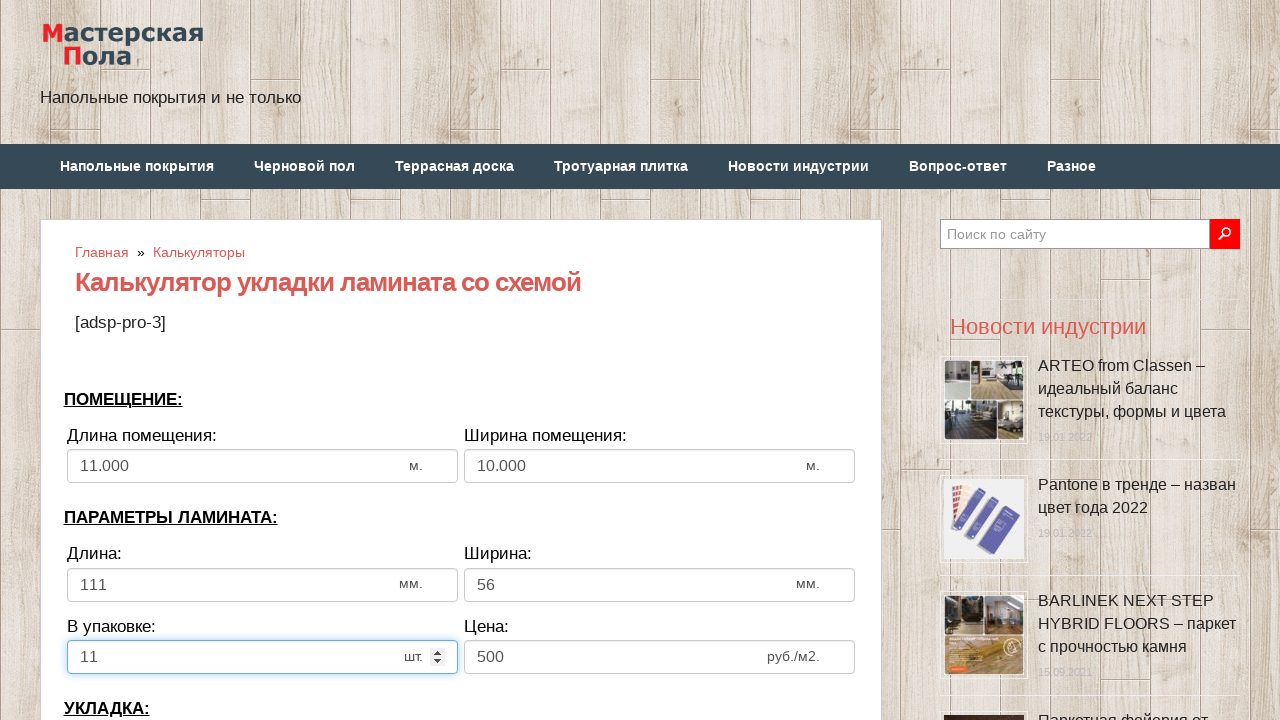

Cleared price field on input[name='calc_price']
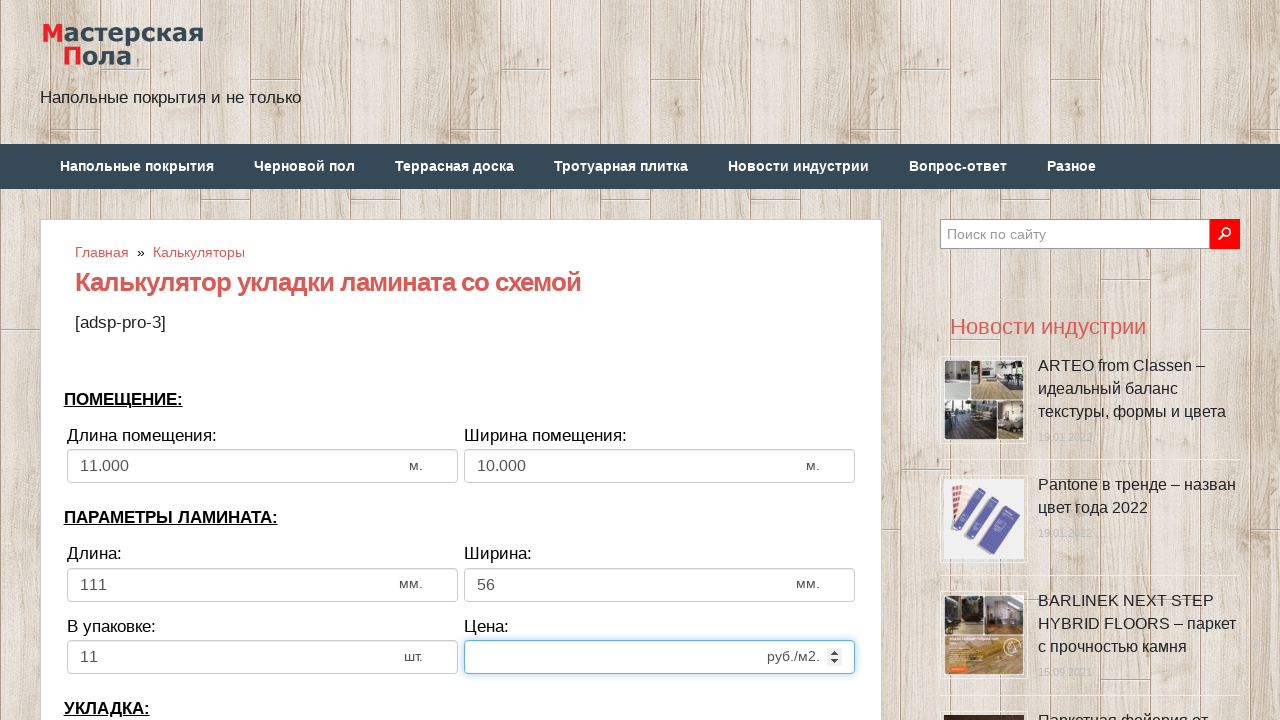

Filled price with 56 on input[name='calc_price']
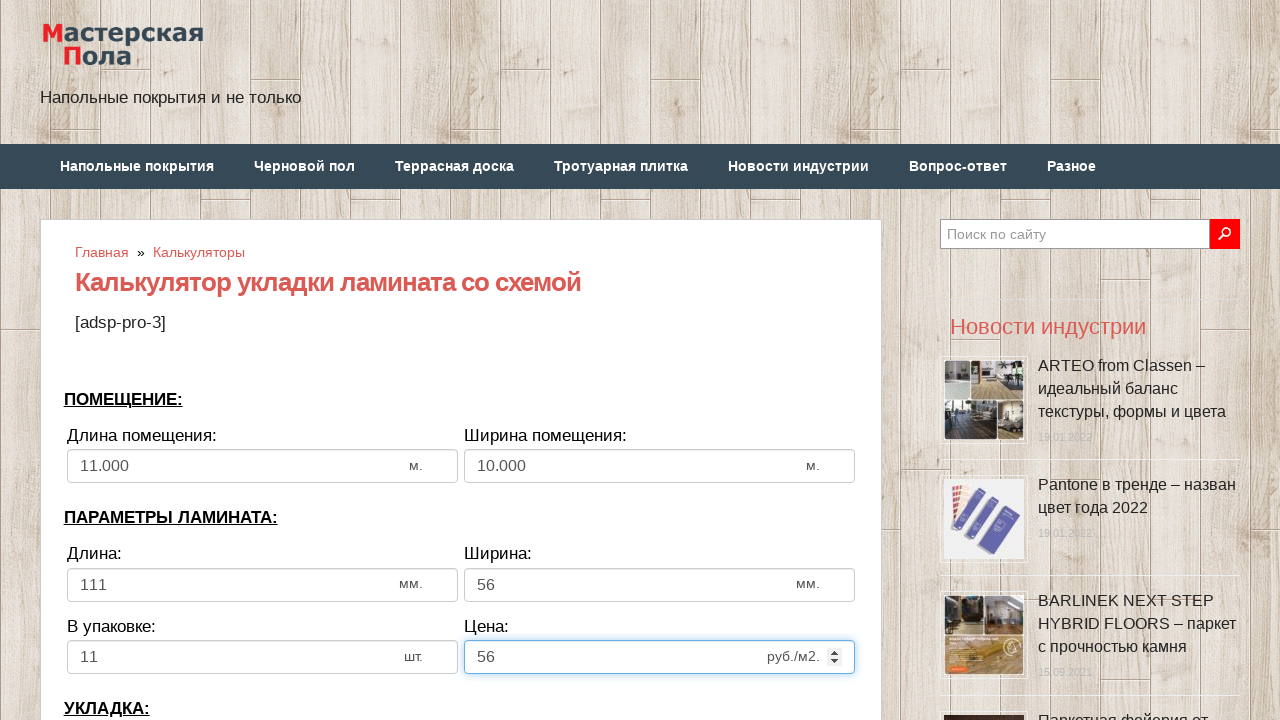

Selected laying direction 'По ширине комнаты' (by room width) on select[name='calc_direct']
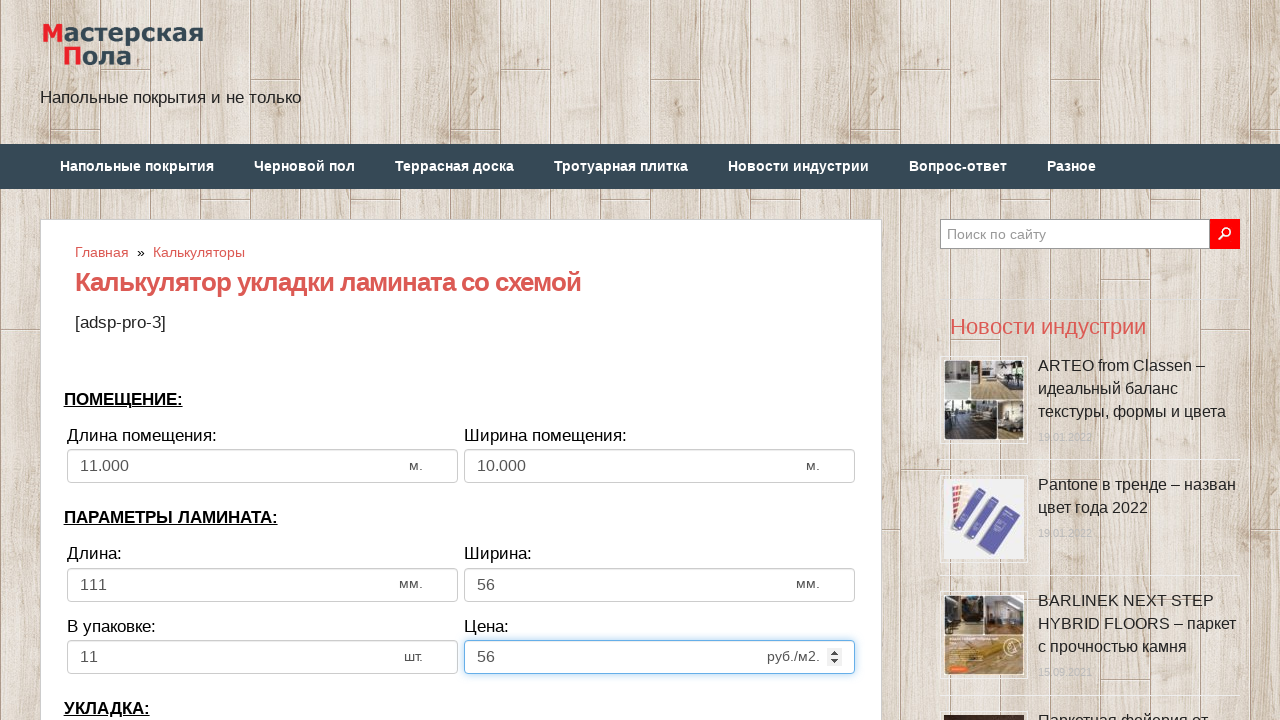

Cleared bias field on input[name='calc_bias']
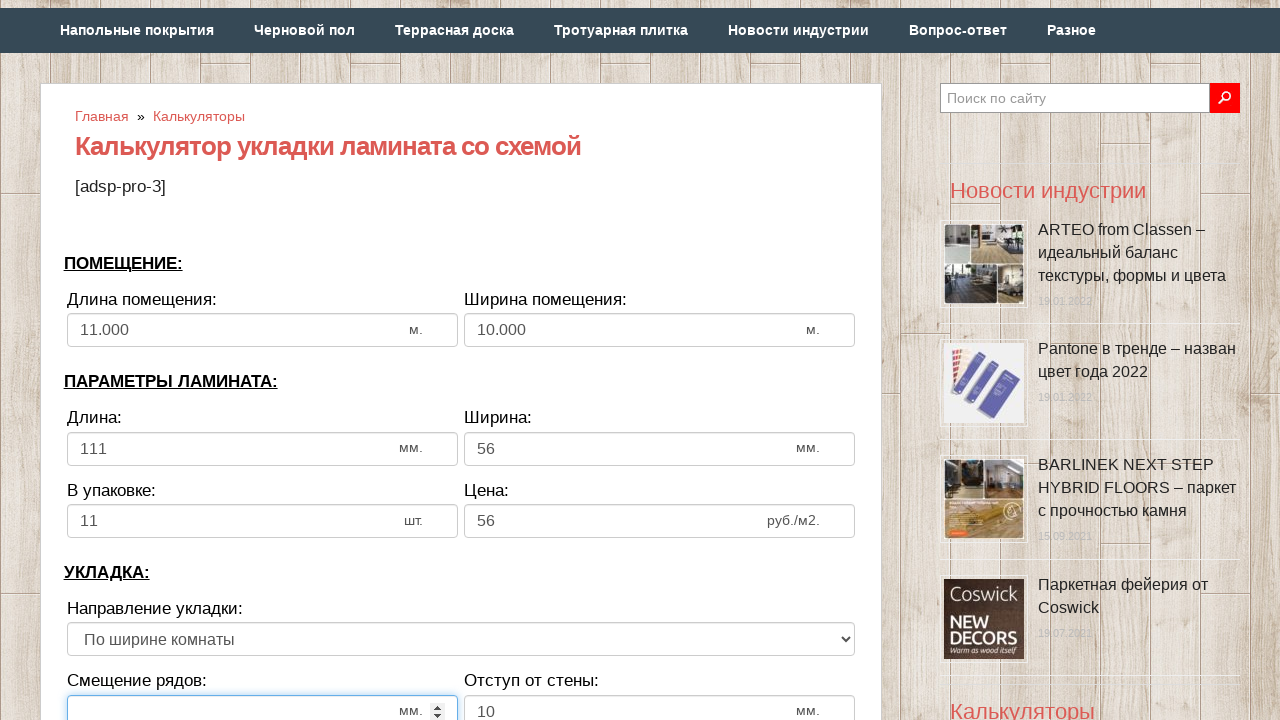

Filled bias with 11 on input[name='calc_bias']
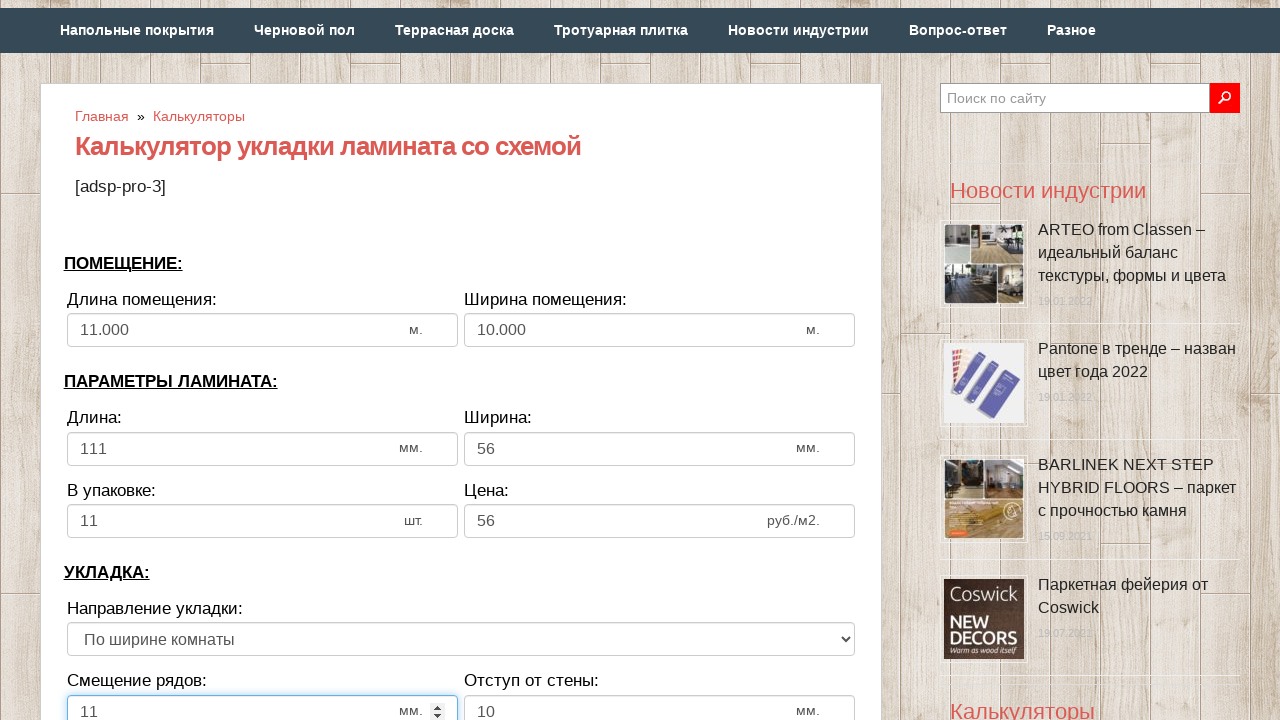

Cleared wall distance field on input[name='calc_walldist']
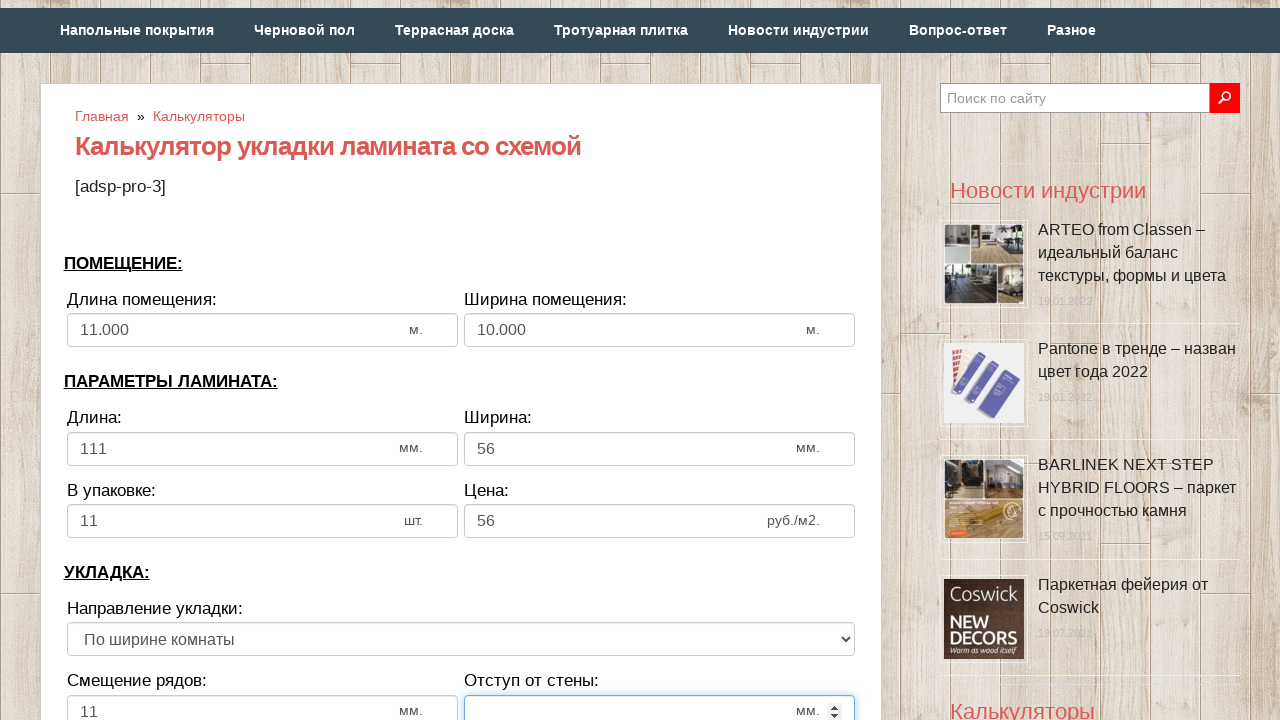

Filled wall distance with 11 on input[name='calc_walldist']
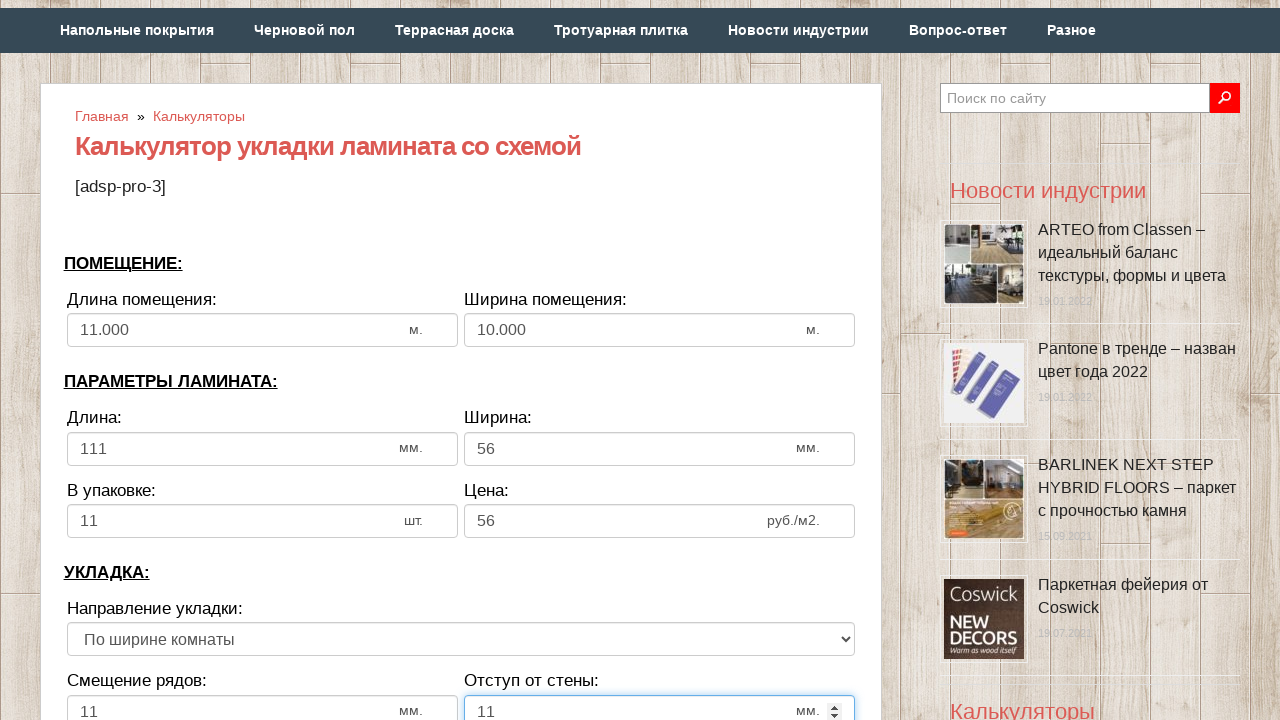

Clicked calculate button at (461, 361) on .btn-secondary
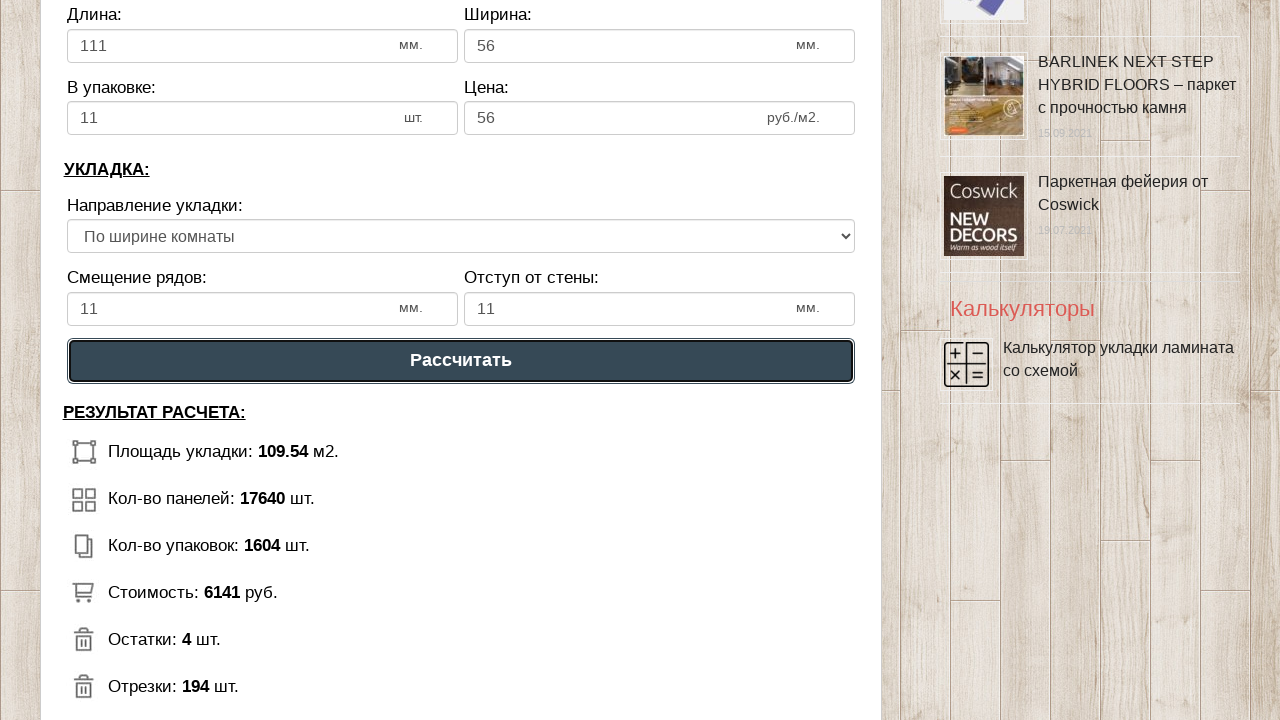

Results loaded - panel count element appeared
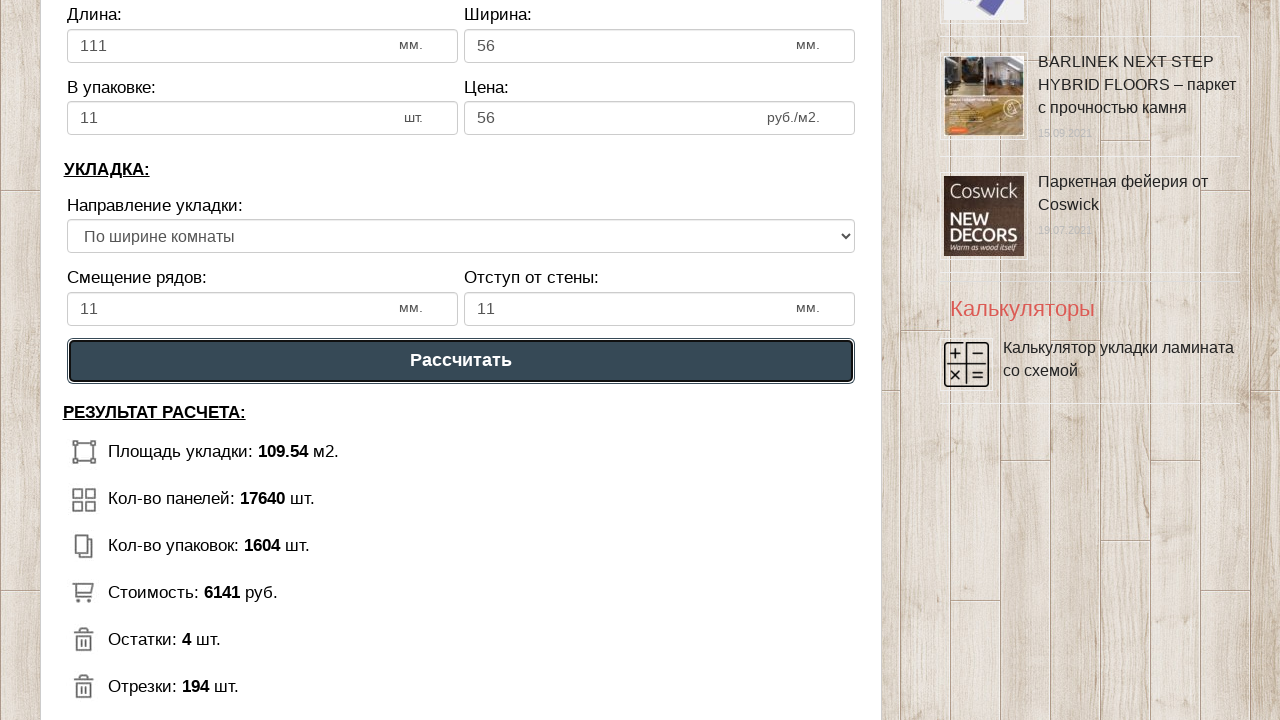

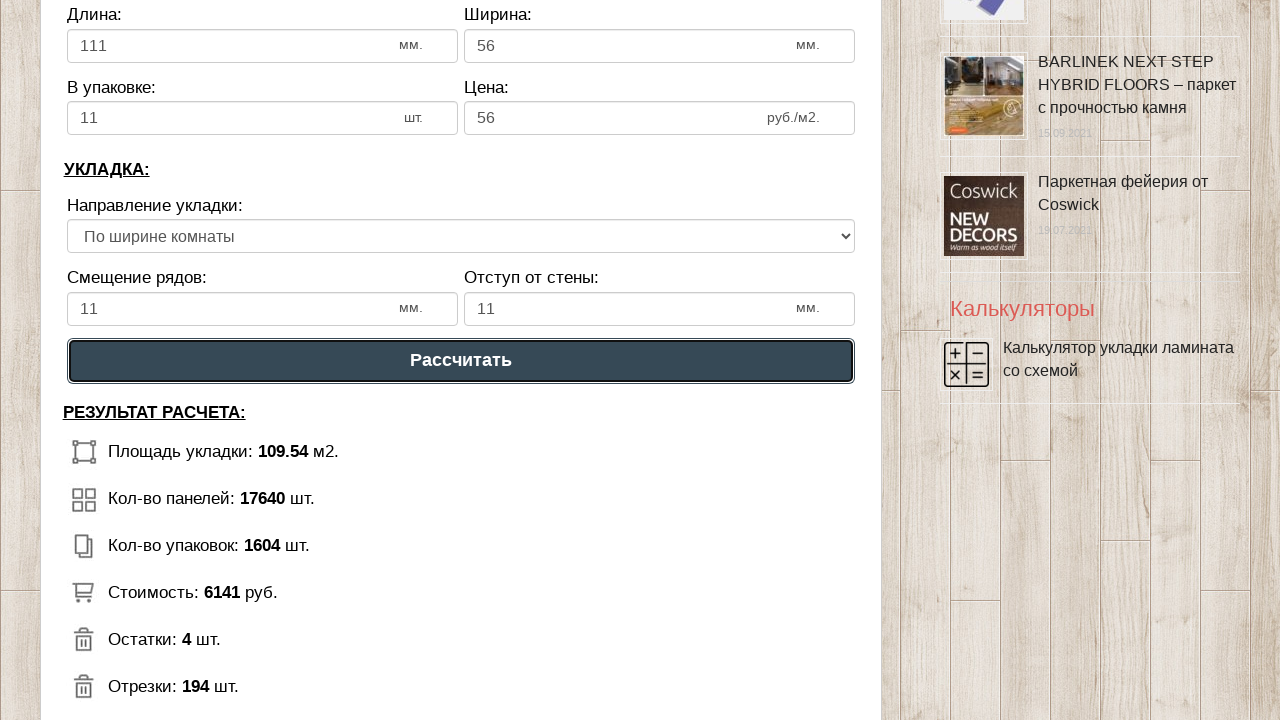